Tests drag and drop functionality by dragging an element labeled "Drag to target" and dropping it onto a "Droppable Target" area on a practice website.

Starting URL: https://www.leafground.com/drag.xhtml

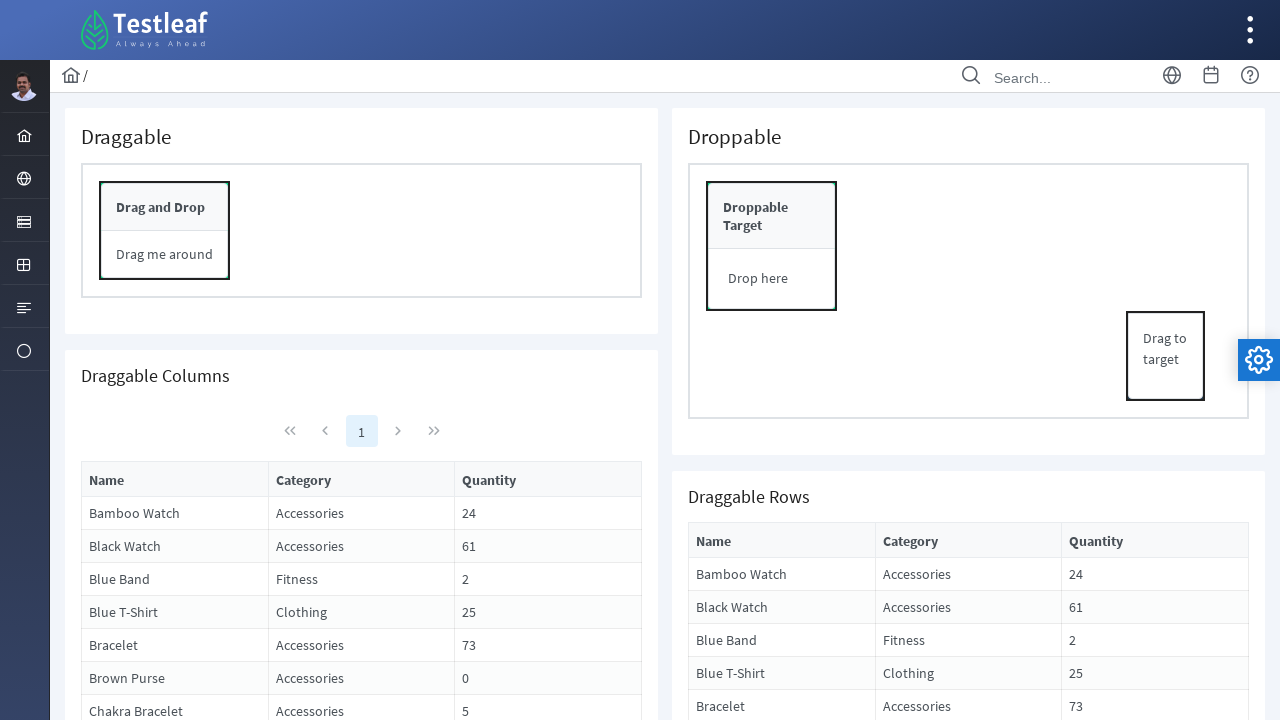

Located the 'Drag to target' element
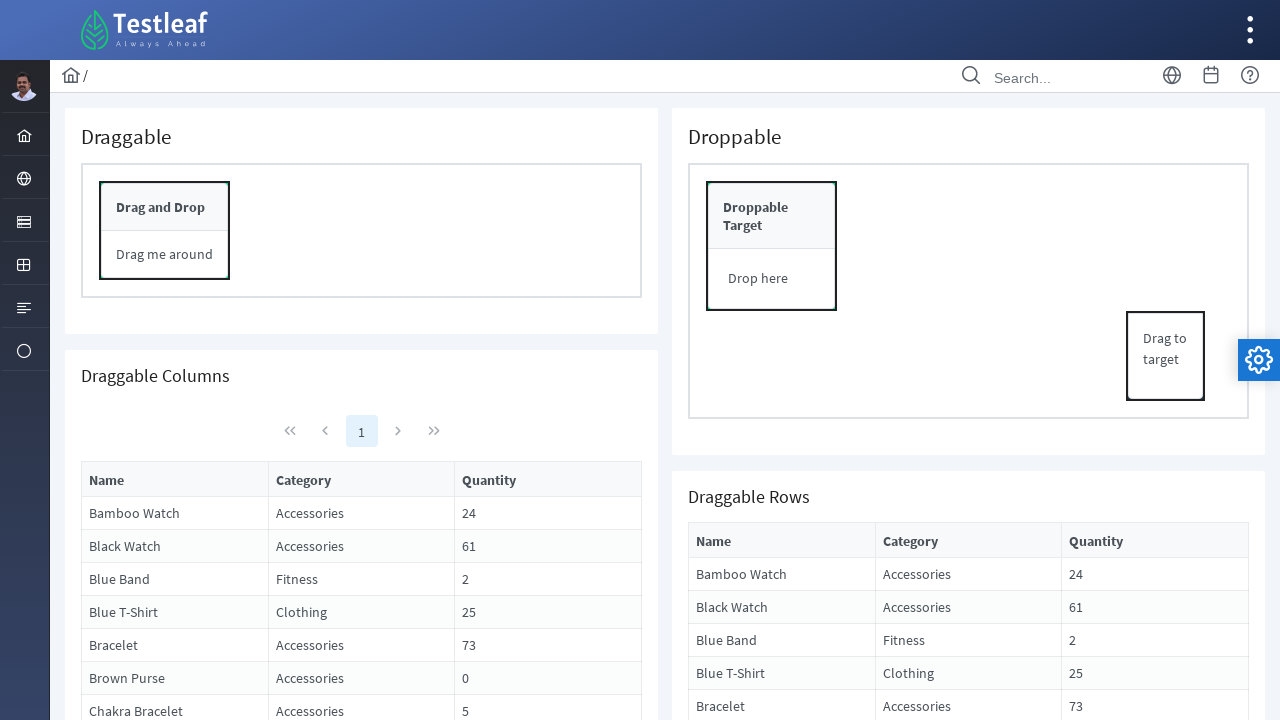

Located the 'Droppable Target' element
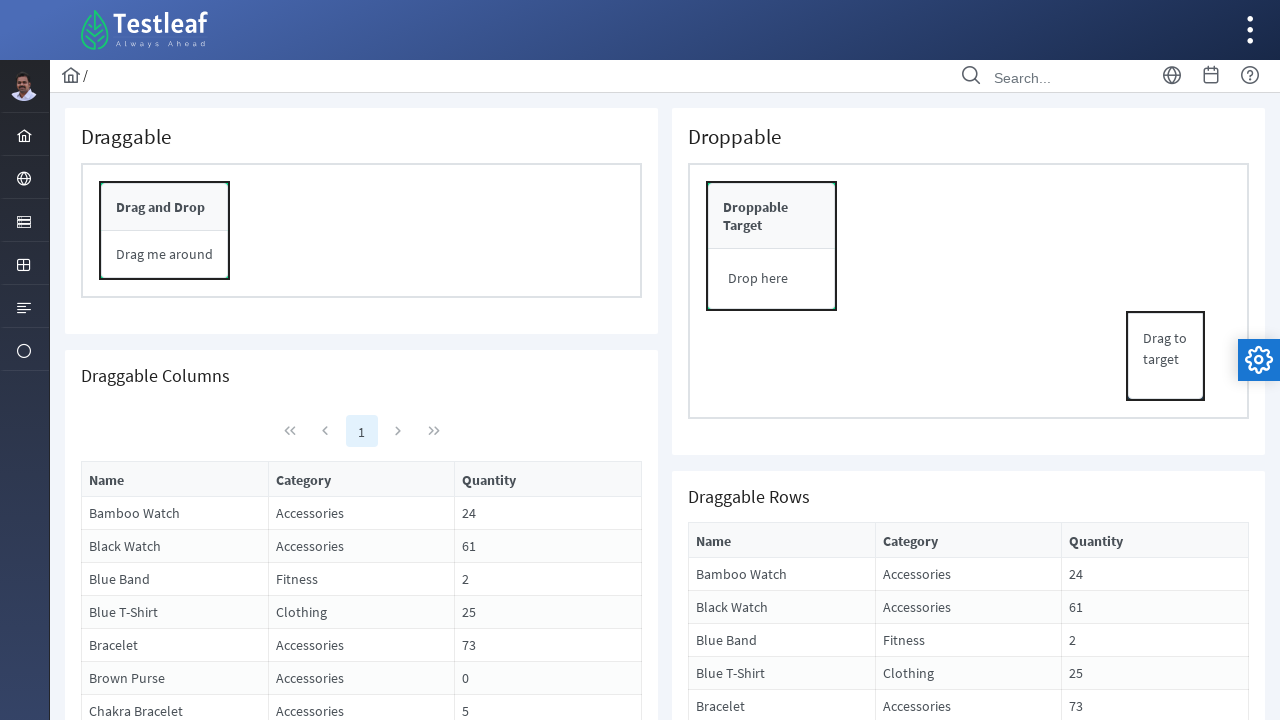

Dragged 'Drag to target' element and dropped it onto 'Droppable Target' at (756, 207)
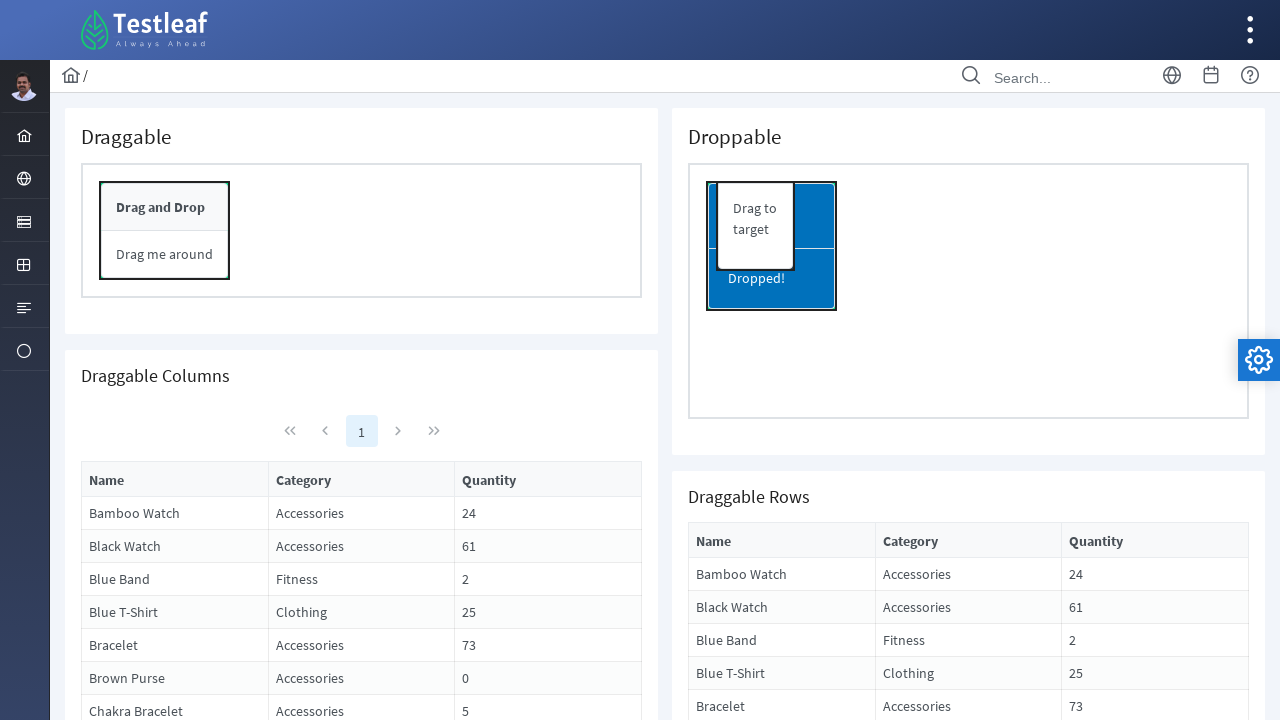

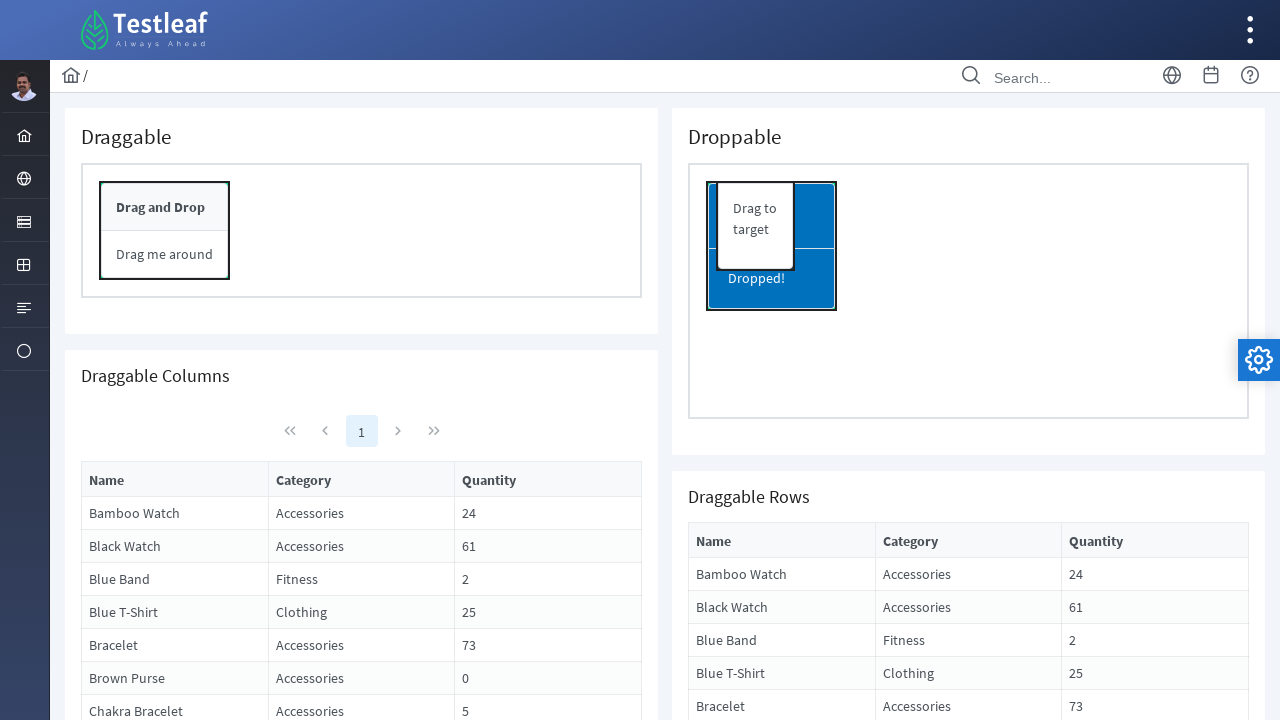